Tests clearing the complete state of all items by checking and then unchecking the toggle all checkbox

Starting URL: https://demo.playwright.dev/todomvc

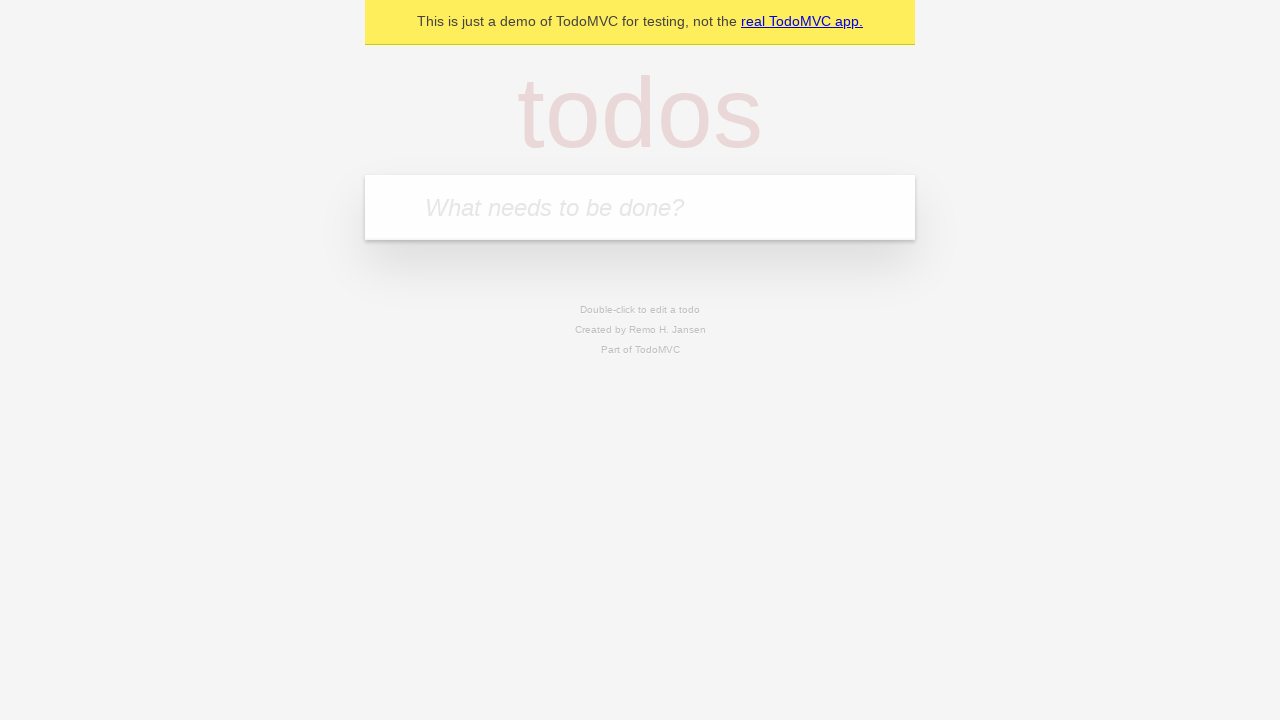

Filled new todo field with 'watch deck the halls' on internal:attr=[placeholder="What needs to be done?"i]
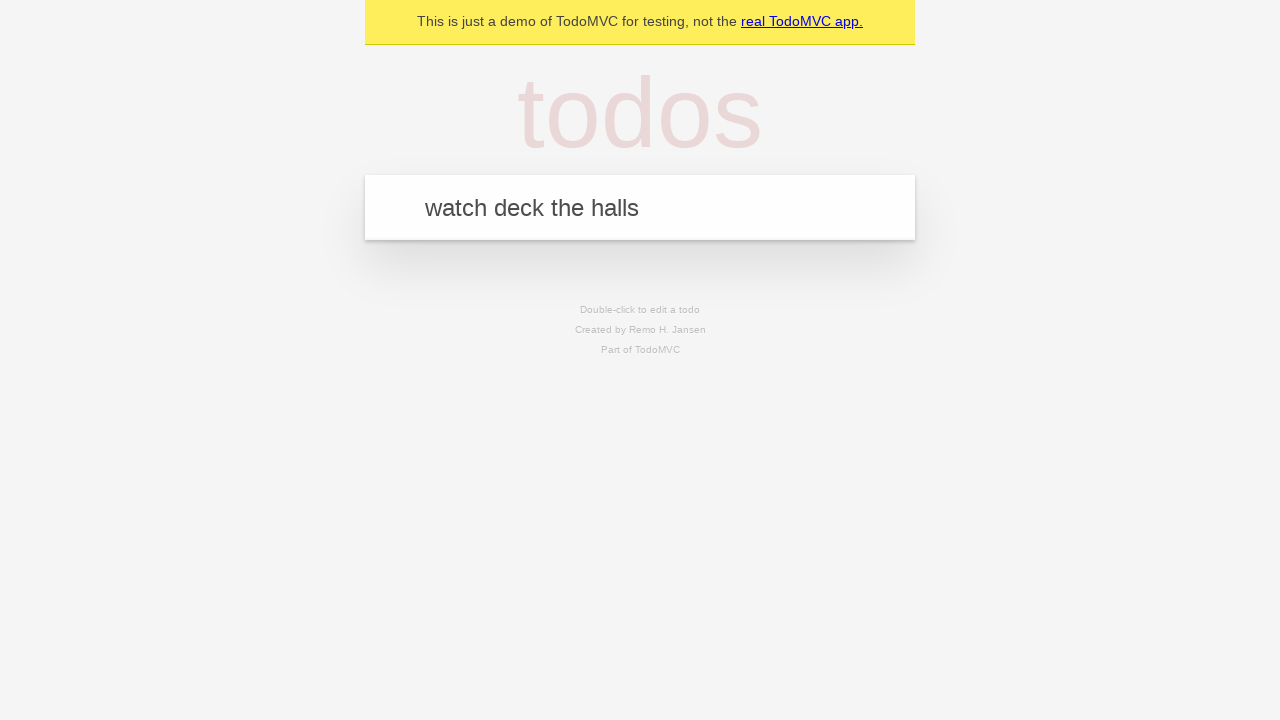

Pressed Enter to create todo 'watch deck the halls' on internal:attr=[placeholder="What needs to be done?"i]
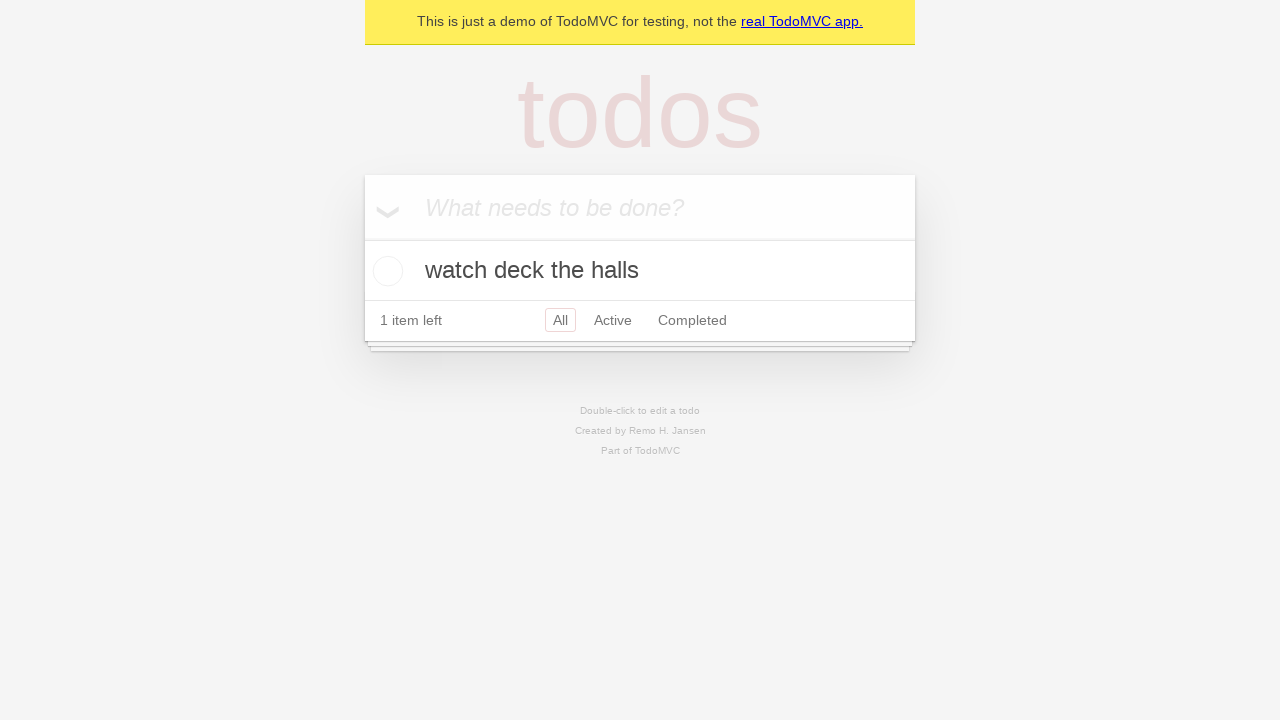

Filled new todo field with 'feed the cat' on internal:attr=[placeholder="What needs to be done?"i]
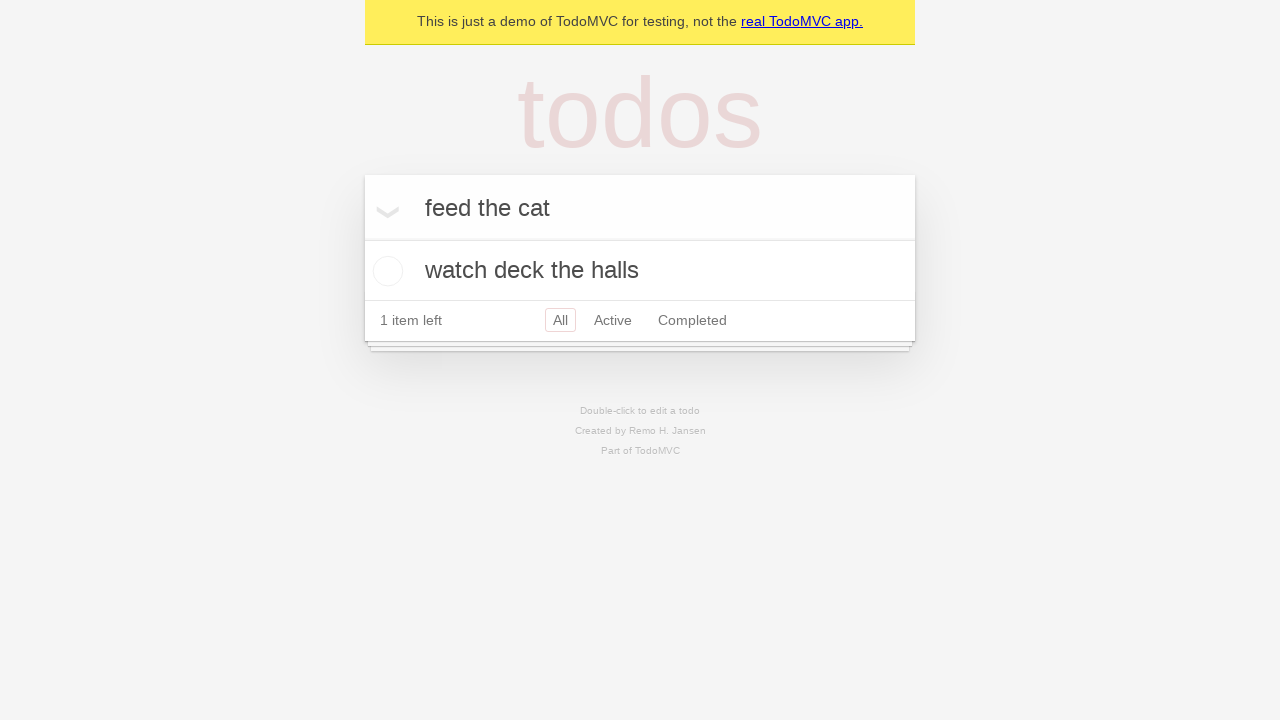

Pressed Enter to create todo 'feed the cat' on internal:attr=[placeholder="What needs to be done?"i]
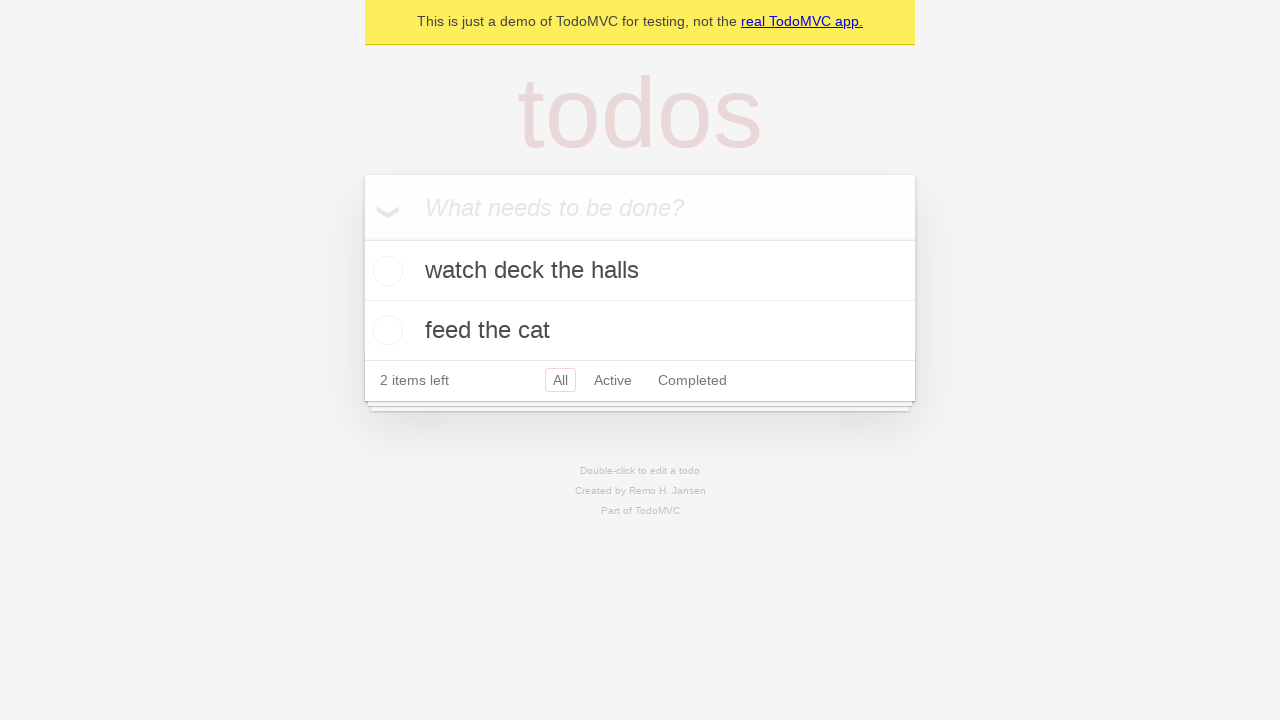

Filled new todo field with 'book a doctors appointment' on internal:attr=[placeholder="What needs to be done?"i]
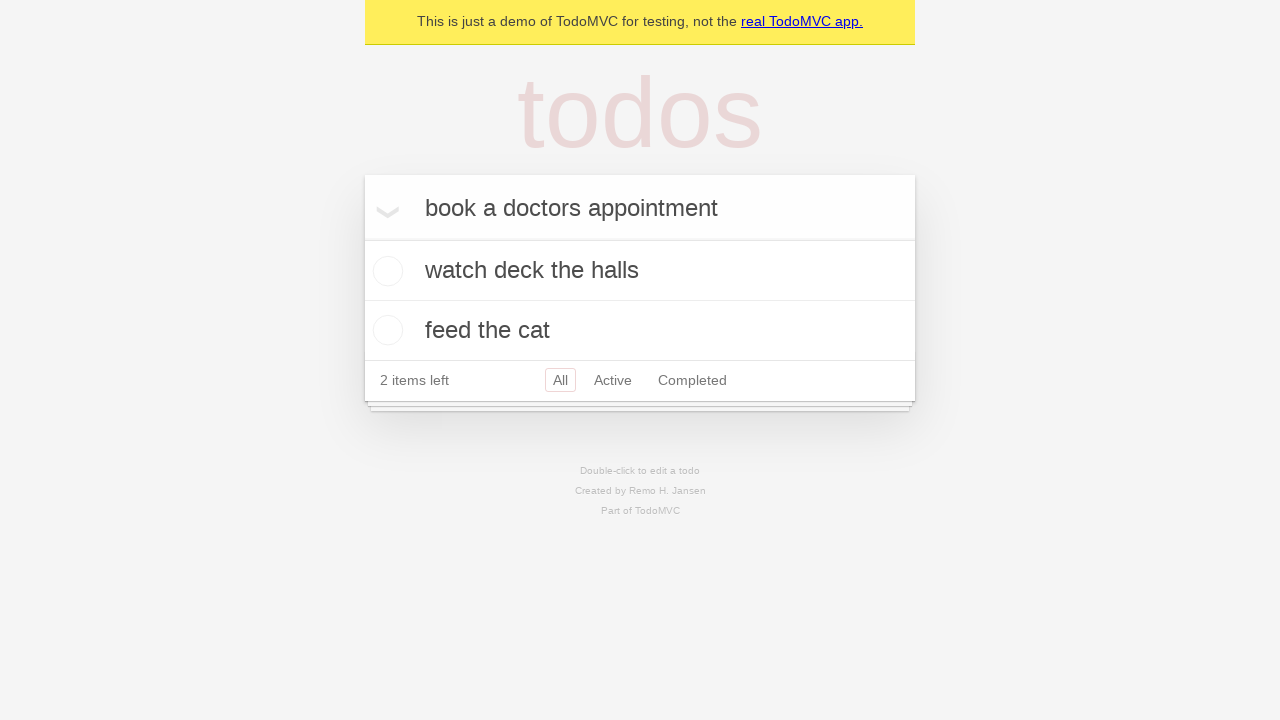

Pressed Enter to create todo 'book a doctors appointment' on internal:attr=[placeholder="What needs to be done?"i]
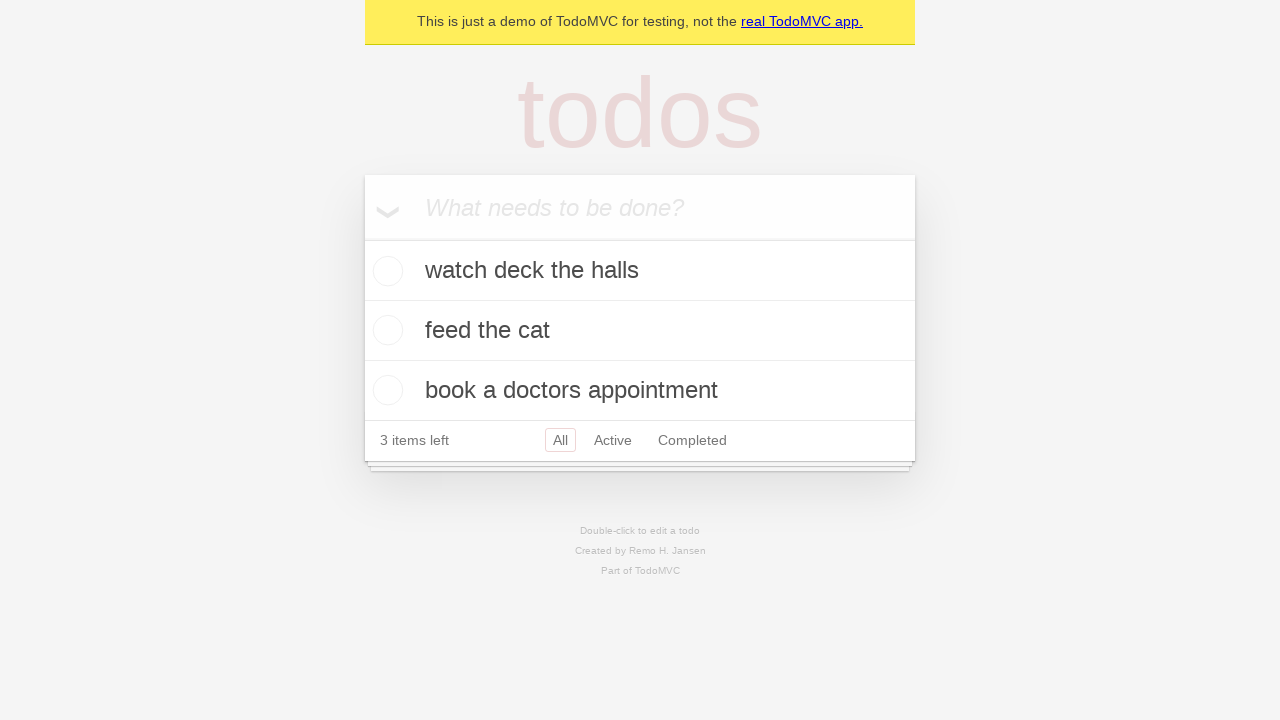

All 3 todos have been created and are visible
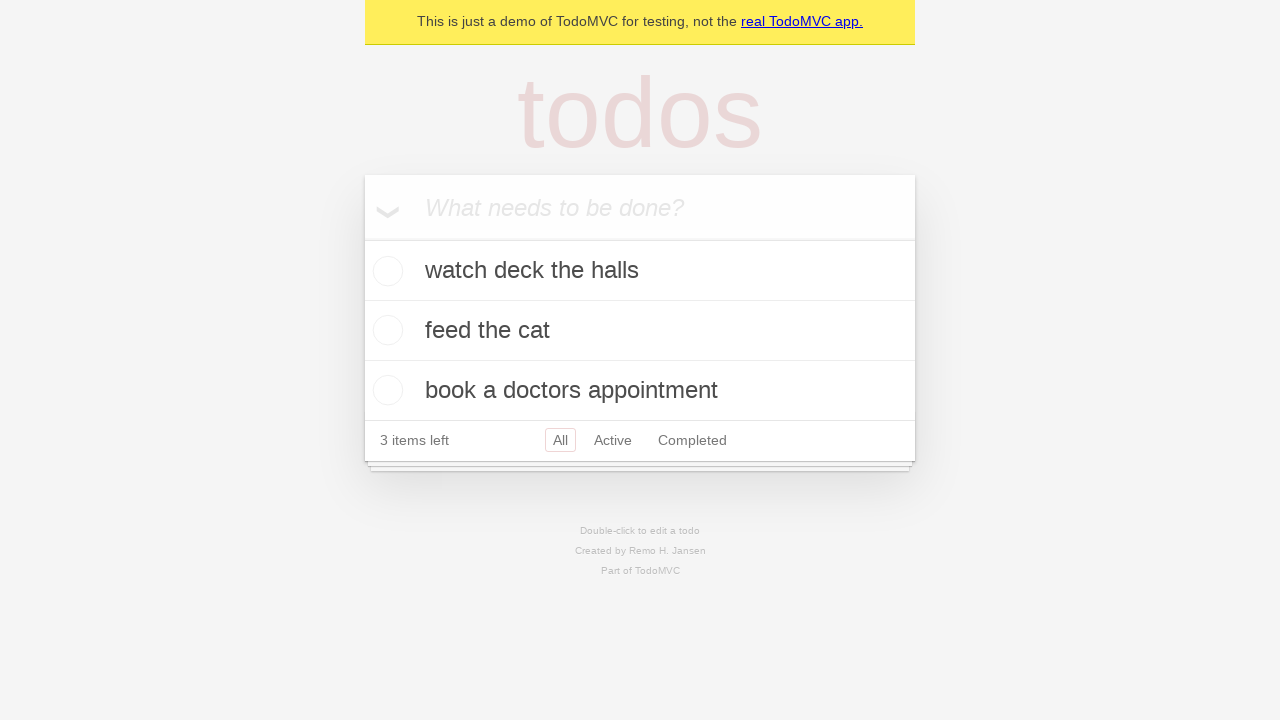

Clicked toggle all checkbox to mark all items as complete at (362, 238) on internal:label="Mark all as complete"i
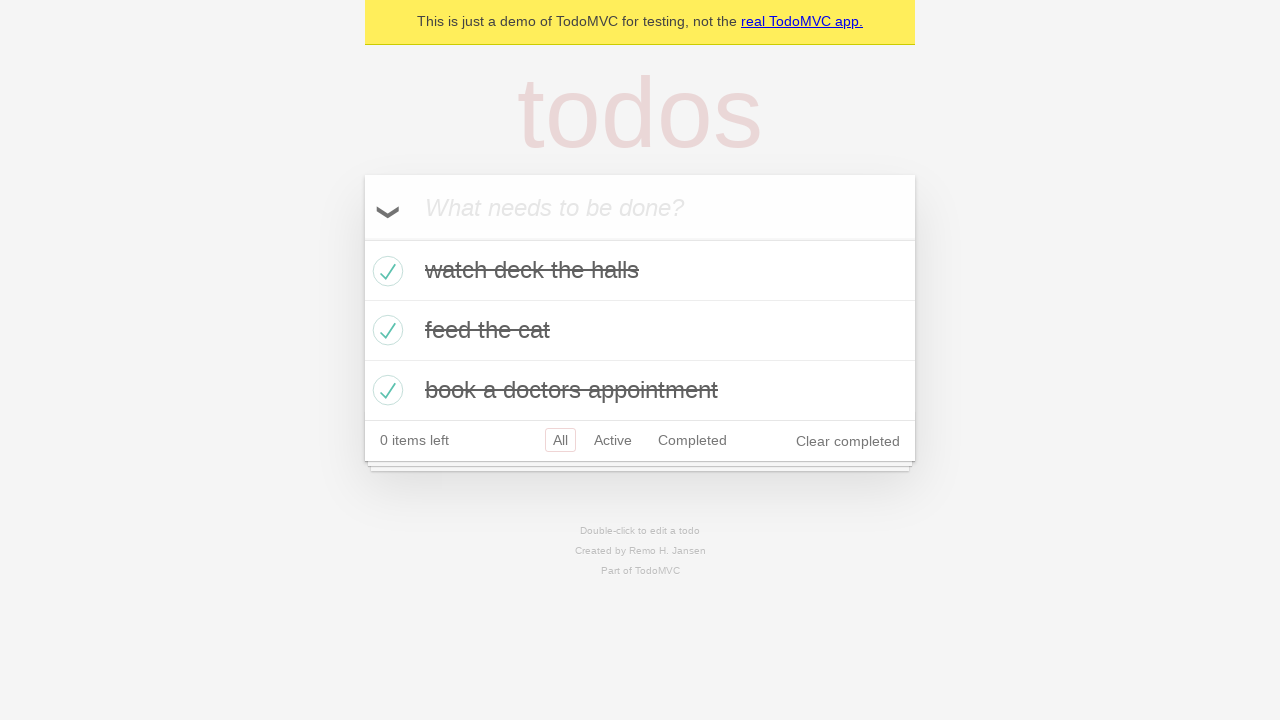

Clicked toggle all checkbox to uncheck all completed items at (362, 238) on internal:label="Mark all as complete"i
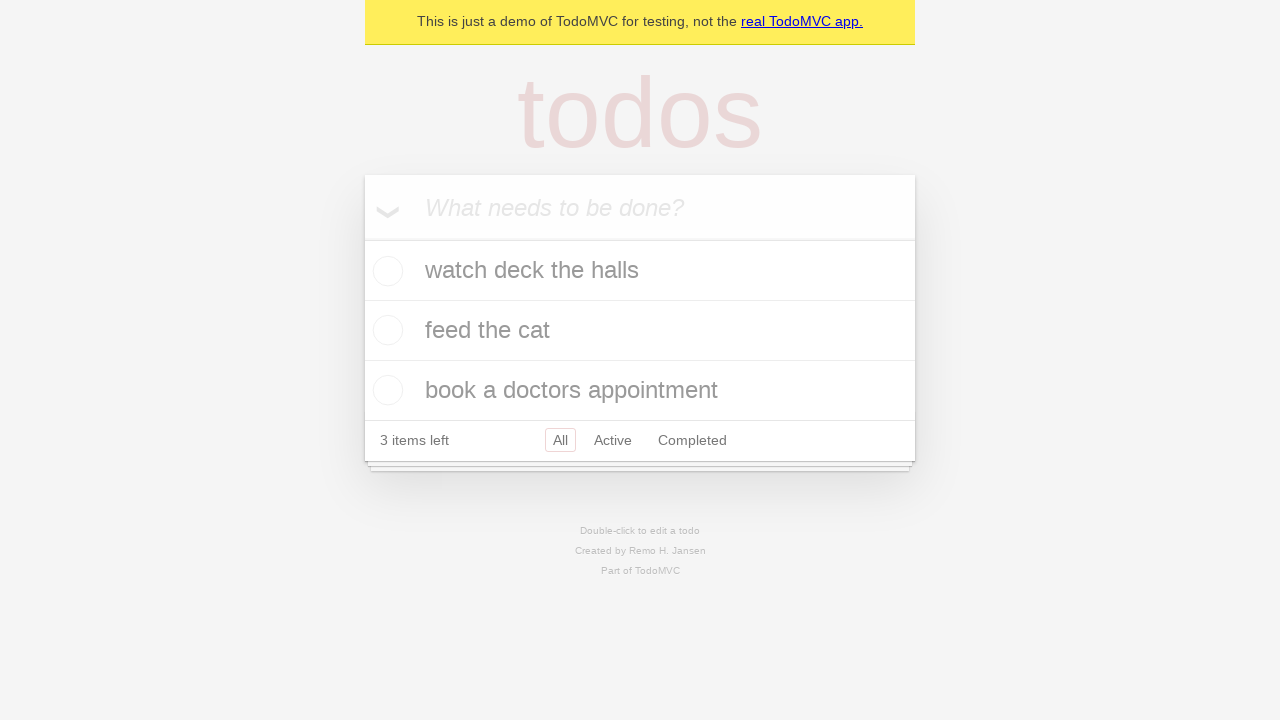

Waited 500ms for items to be uncompleted
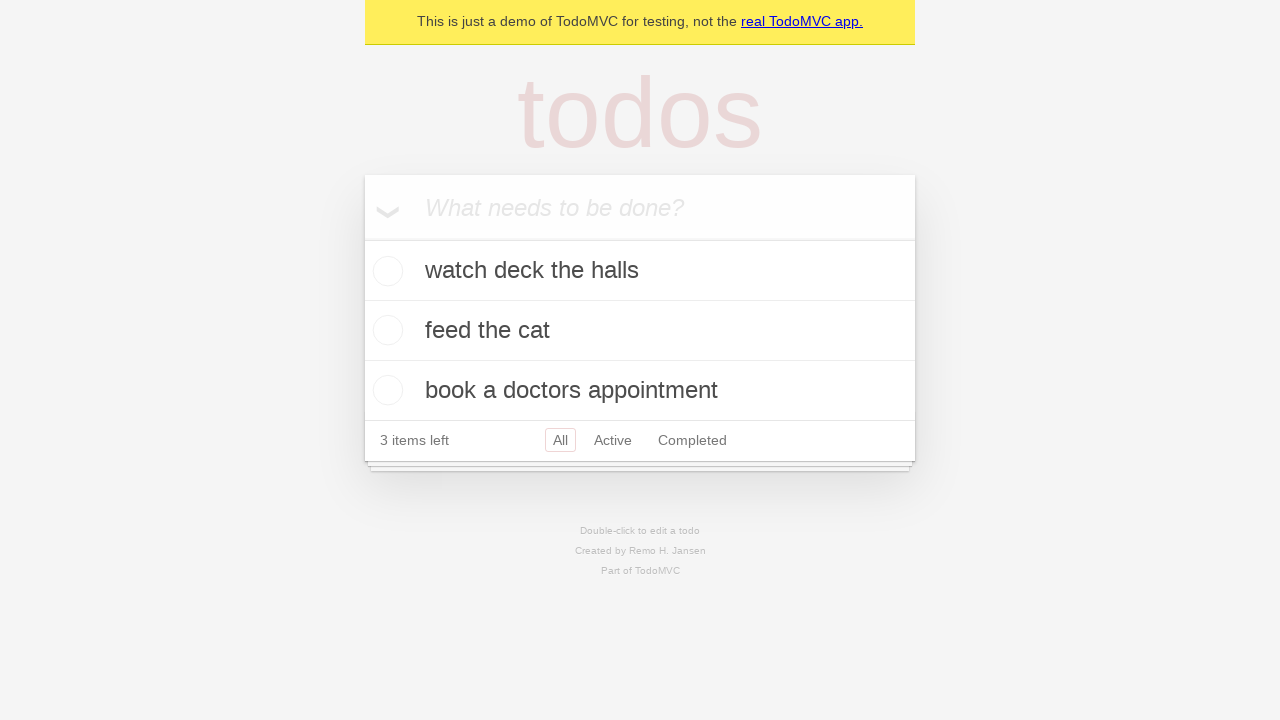

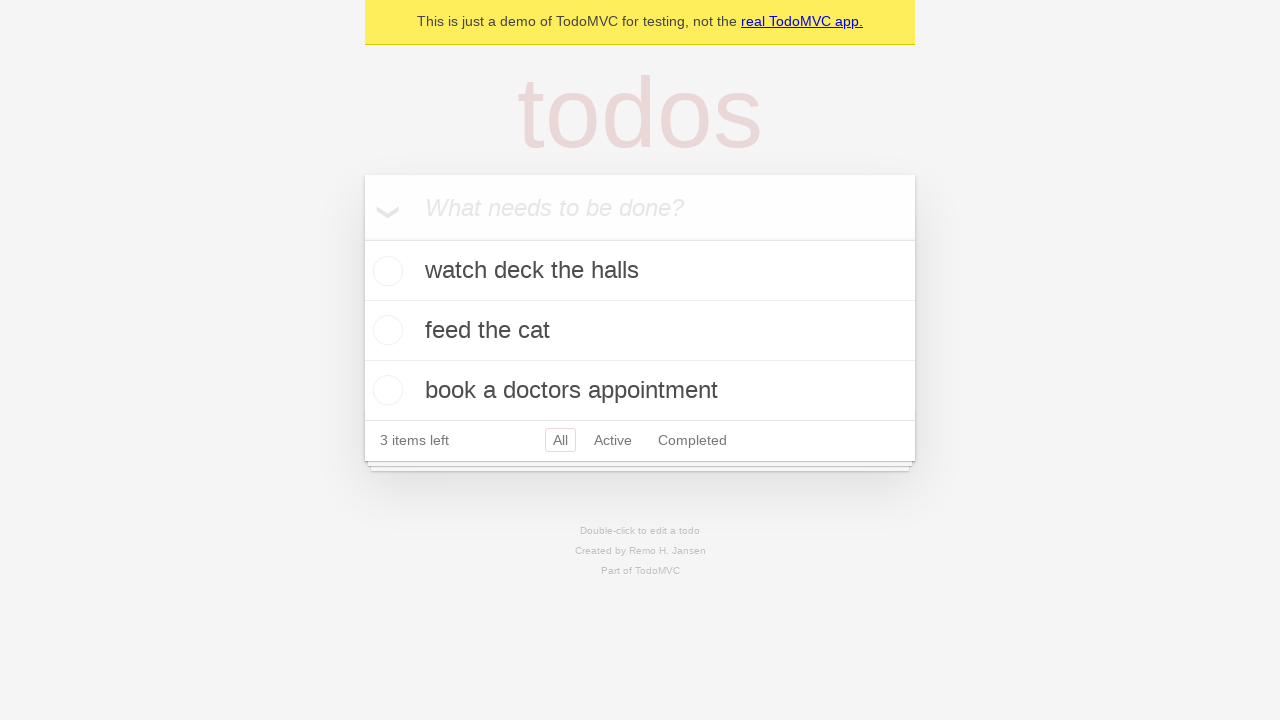